Tests that submitting empty checkout form displays 11 error messages

Starting URL: https://webshop-agil-testautomatiserare.netlify.app/

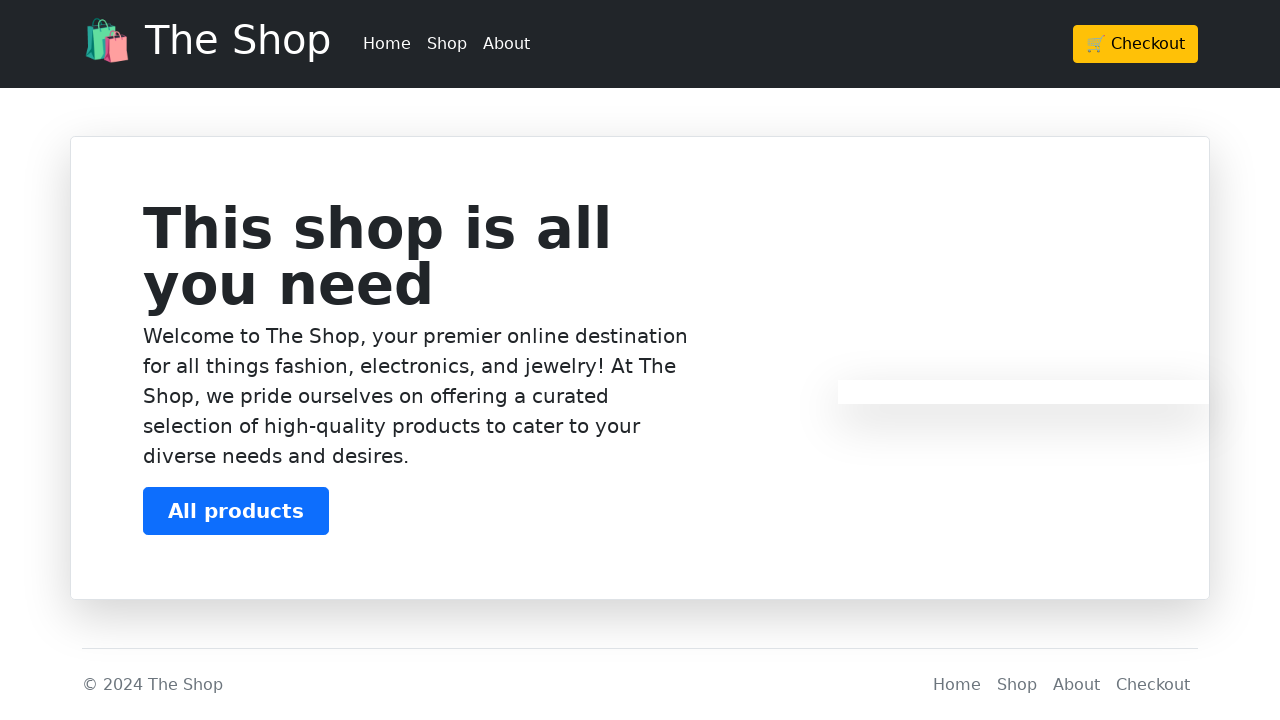

Clicked on Checkout button at (1136, 44) on xpath=/html/body/header/div/div/div/a
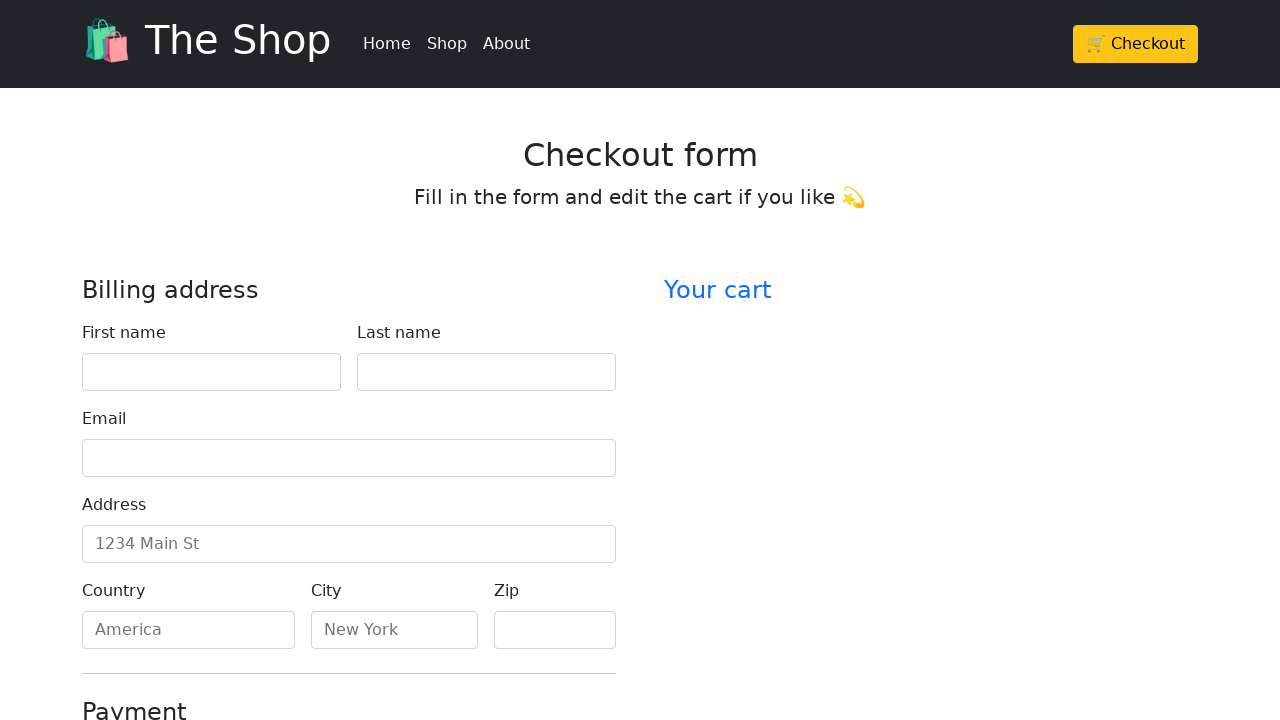

Waited 1 second for page to load
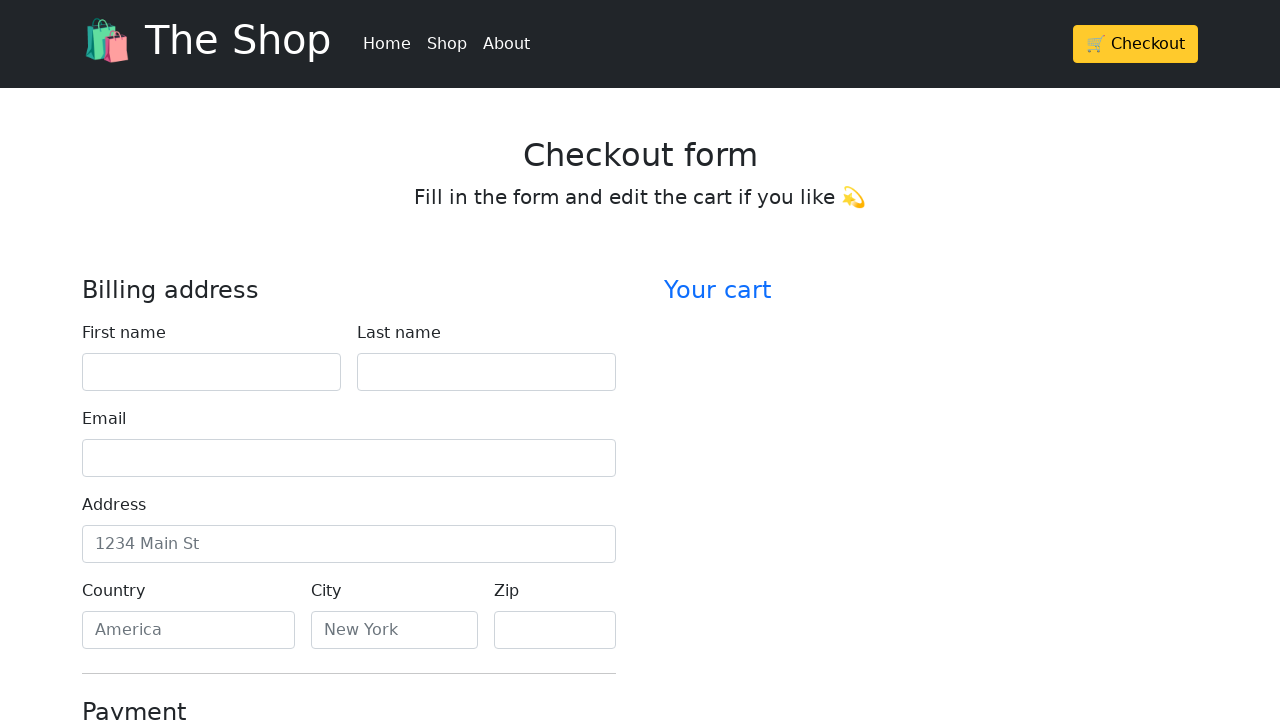

Located Continue to checkout button
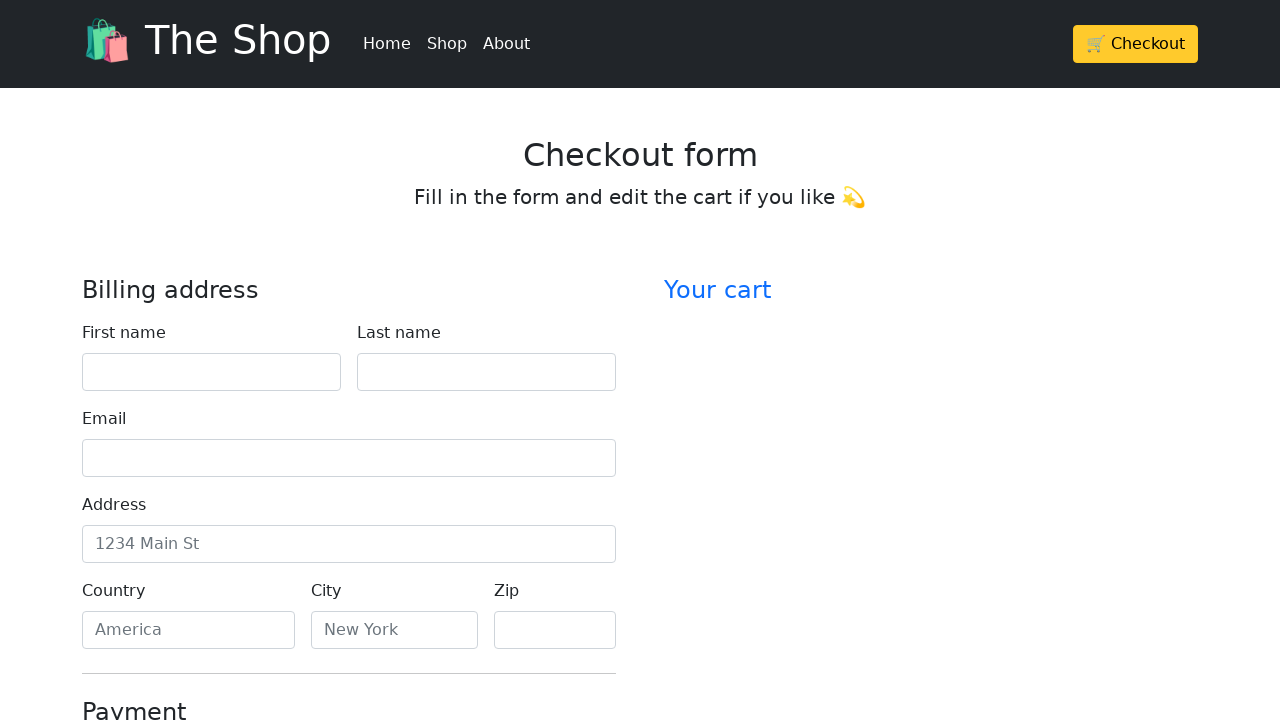

Scrolled to Continue to checkout button
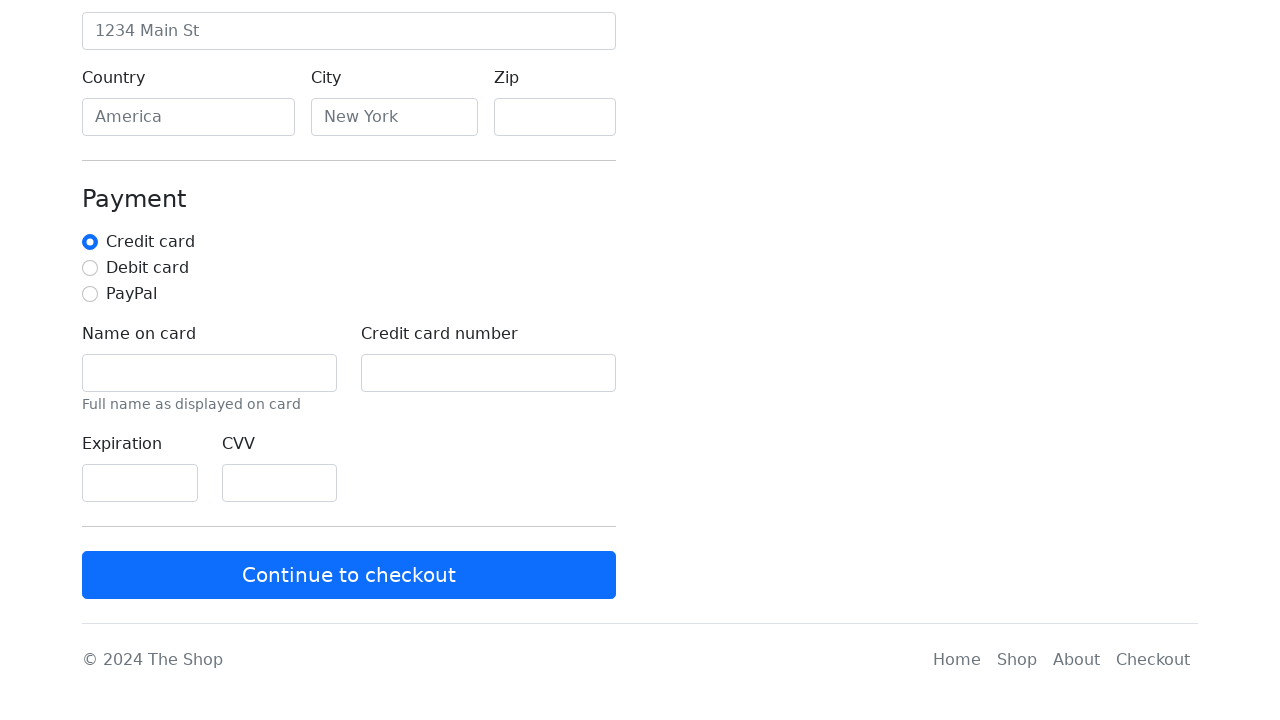

Waited 3 seconds for form to be ready
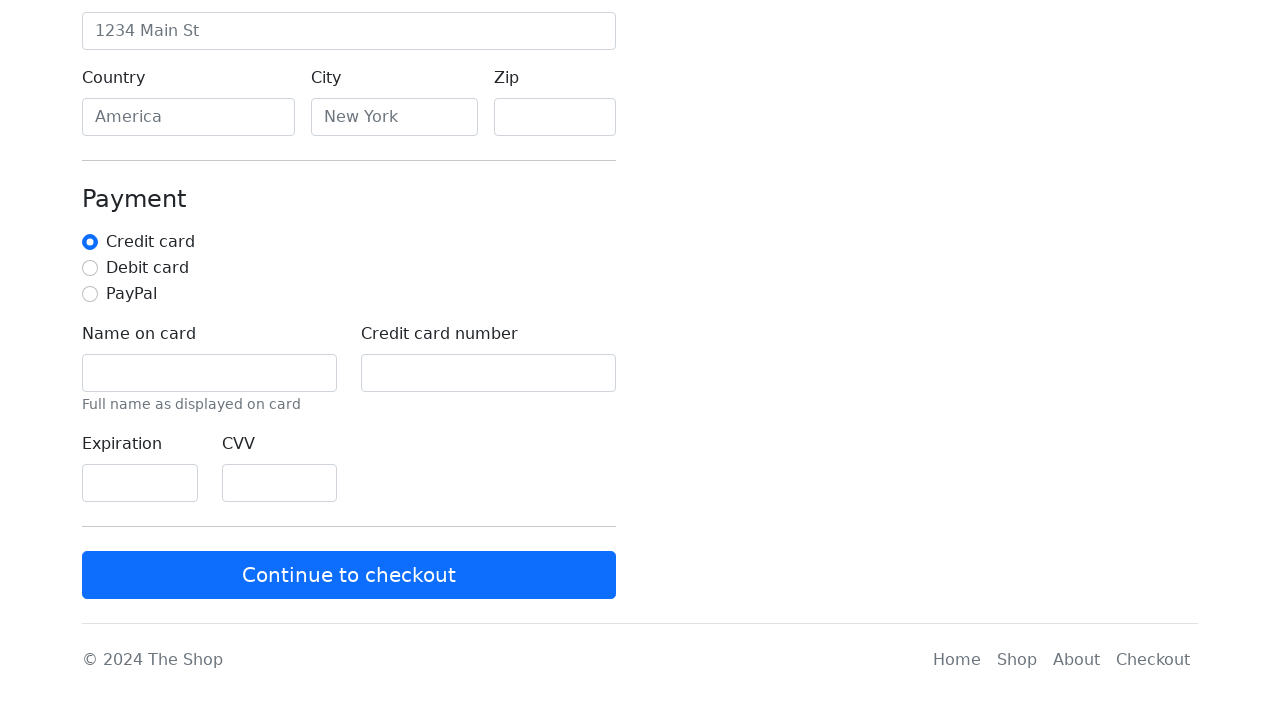

Clicked Continue to checkout button with empty form at (349, 575) on xpath=/html/body/main/div[2]/div[2]/form/button
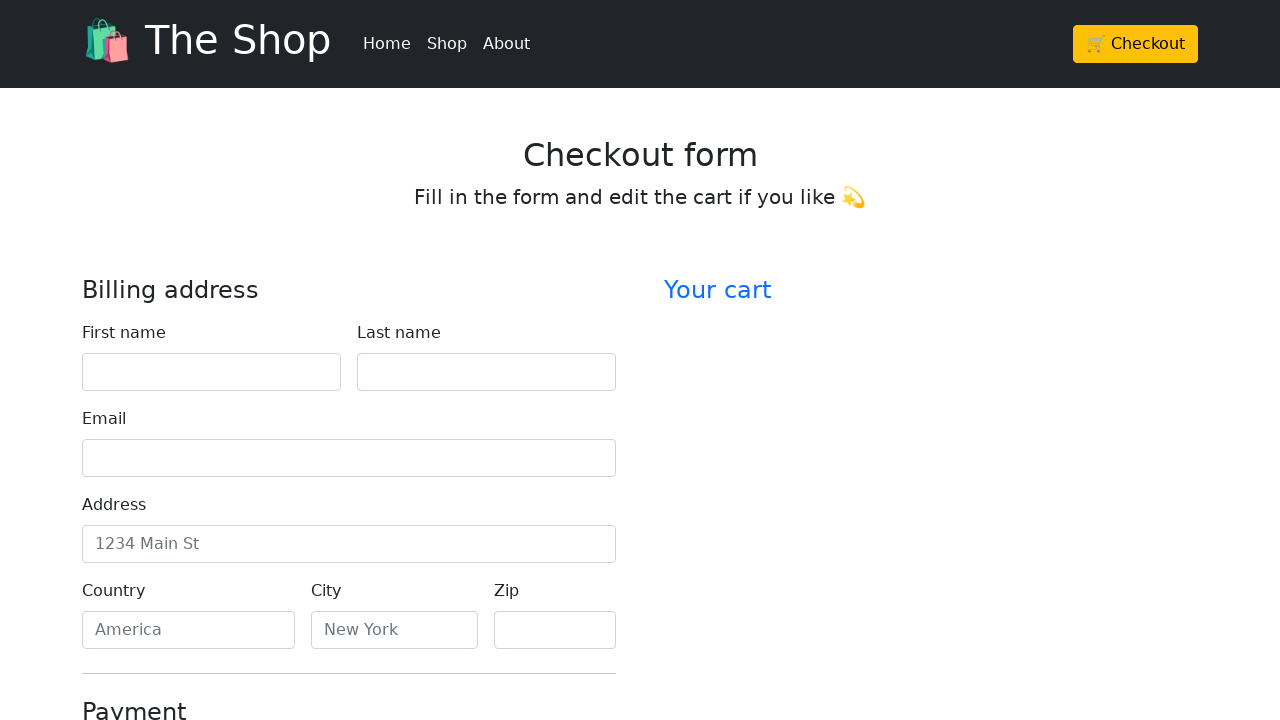

Located all error message elements
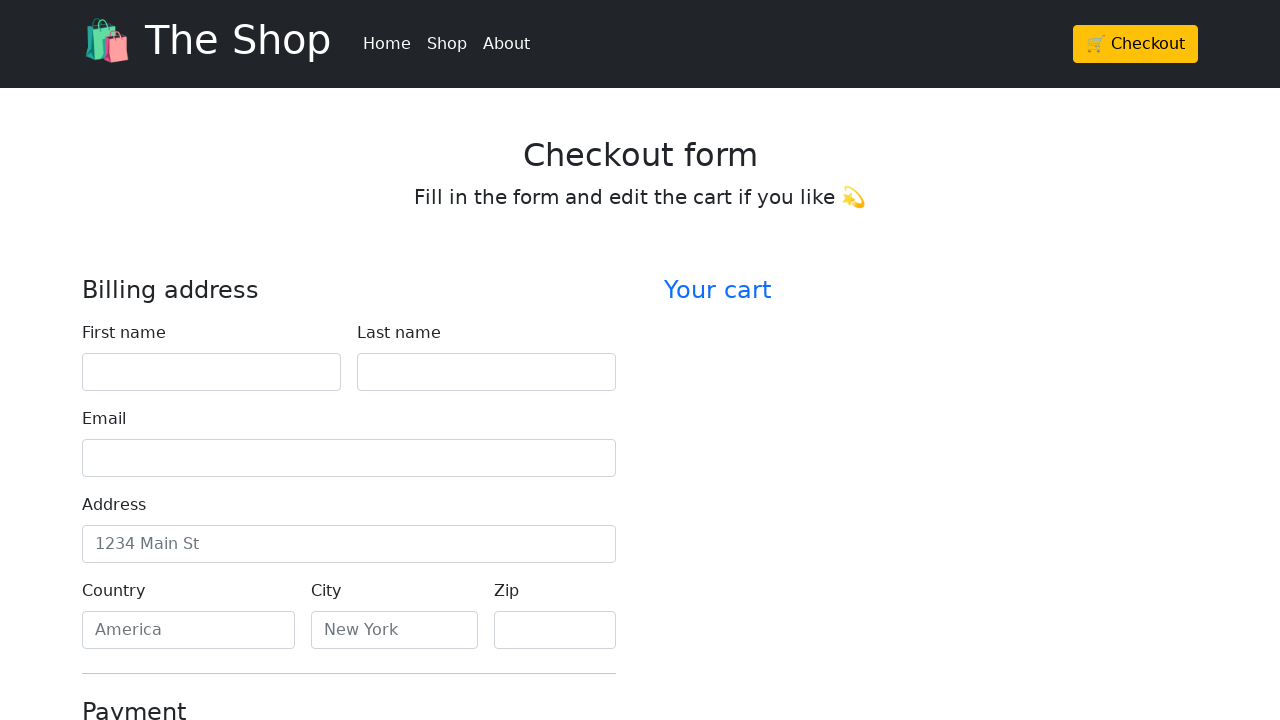

Verified 11 error messages are displayed for empty checkout form
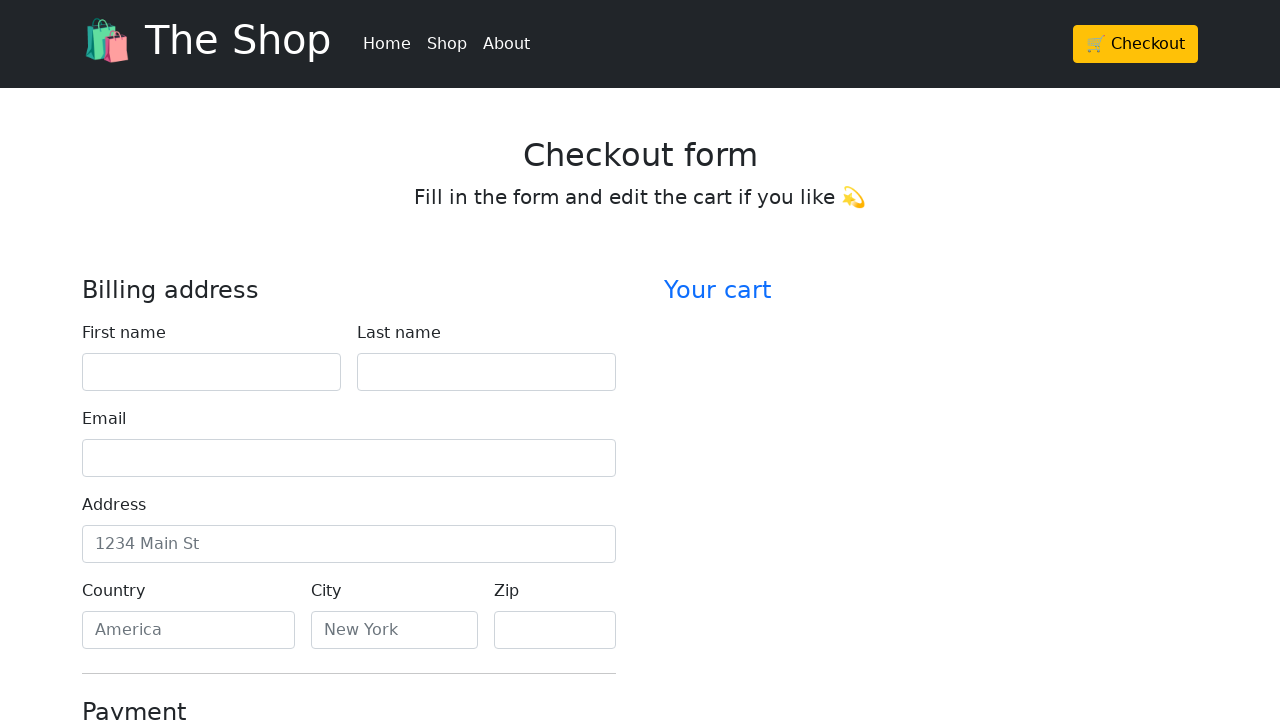

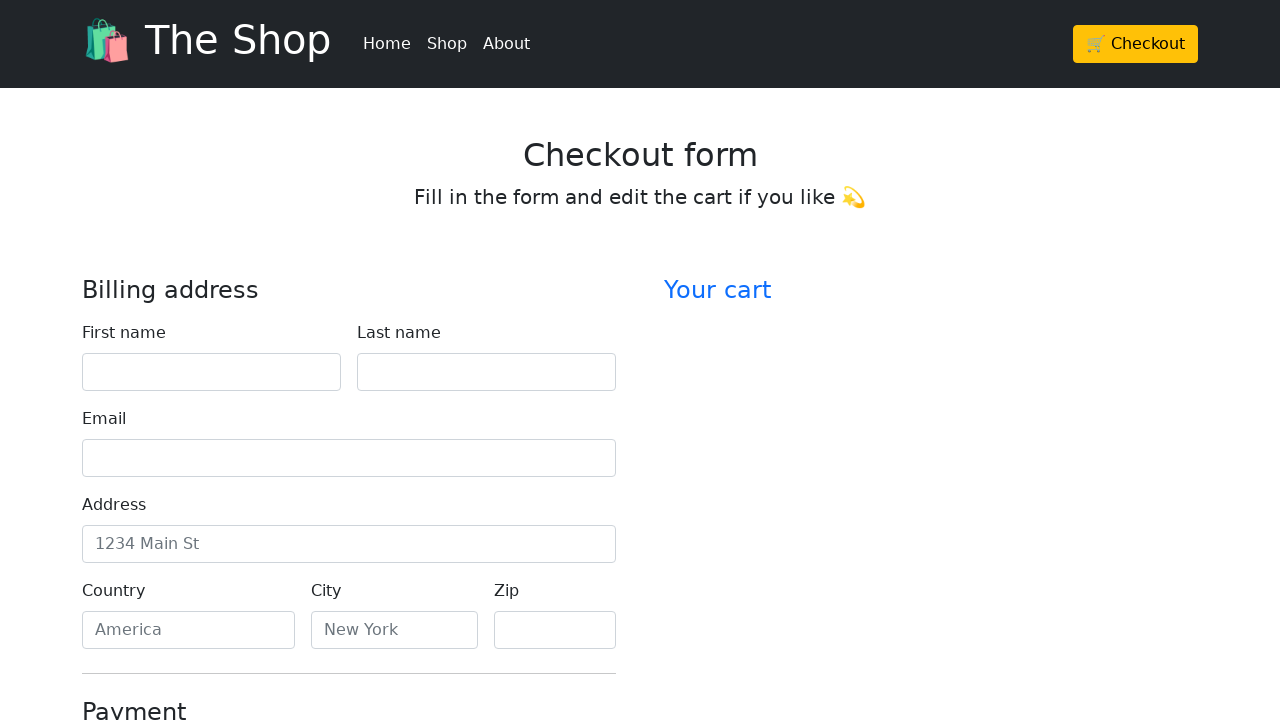